Tests a temperature conversion tool by entering a temperature value, clicking various conversion buttons (Celsius to Kelvin, Celsius to Fahrenheit, etc.), and then resetting the form.

Starting URL: https://temperature.fastools.xyz/

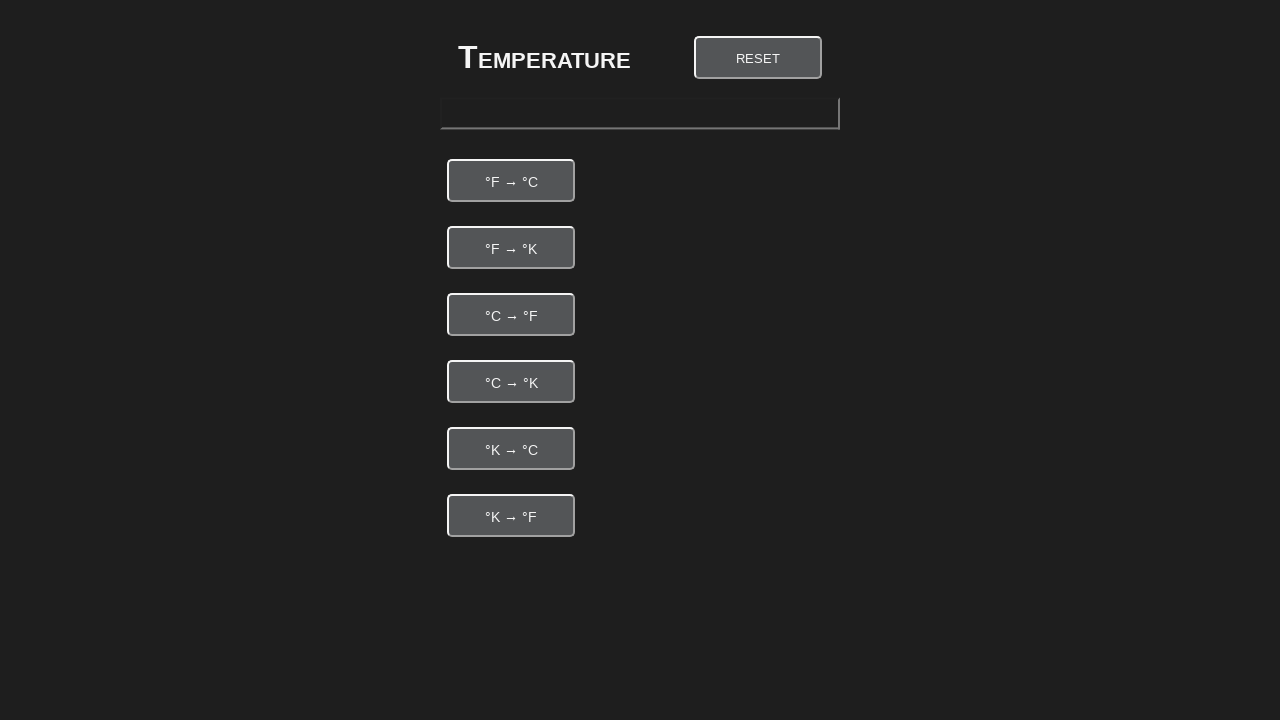

Waited for temperature input field to be present
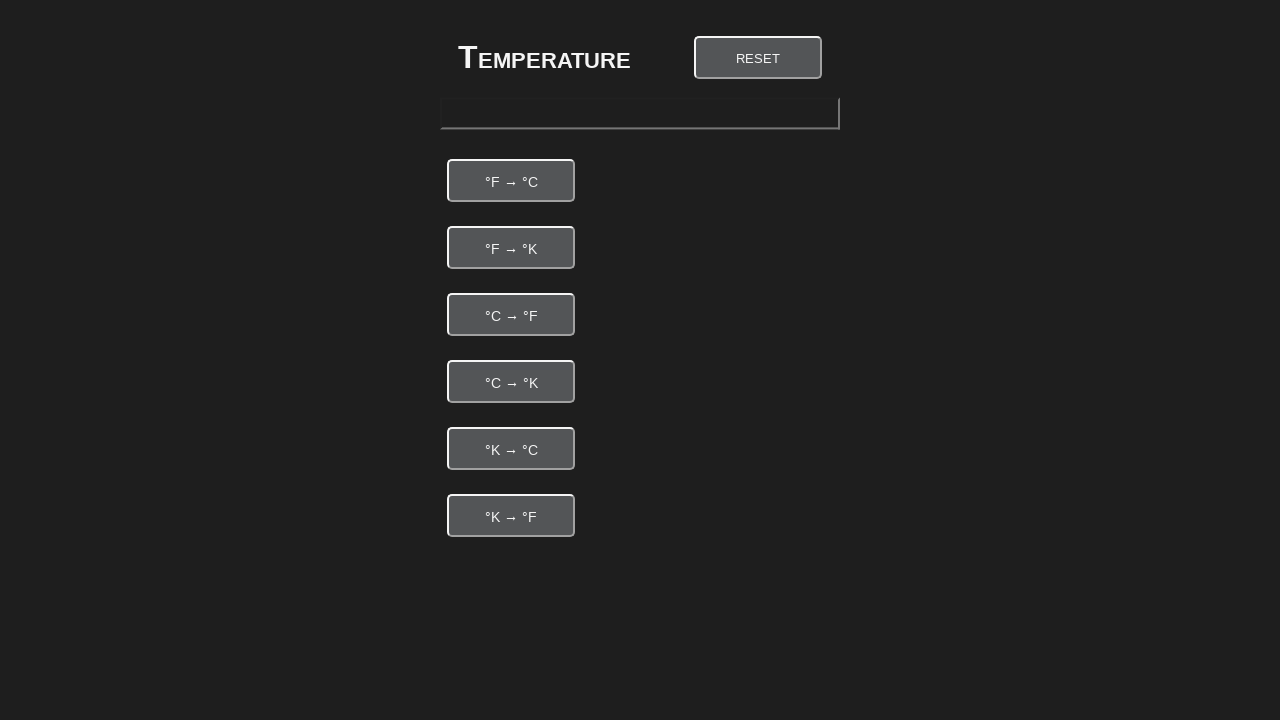

Entered temperature value '240' into the input field on #temperature
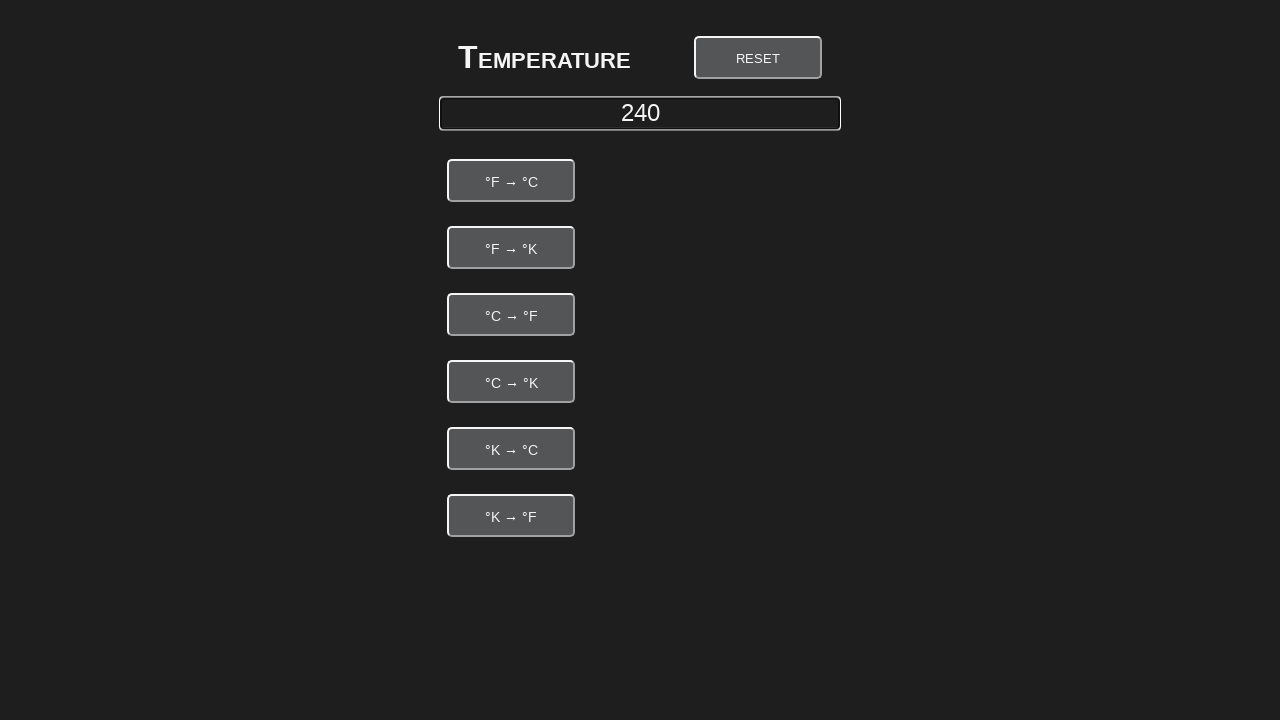

Clicked Celsius to Kelvin conversion button at (511, 381) on button[hx-get='/CK']
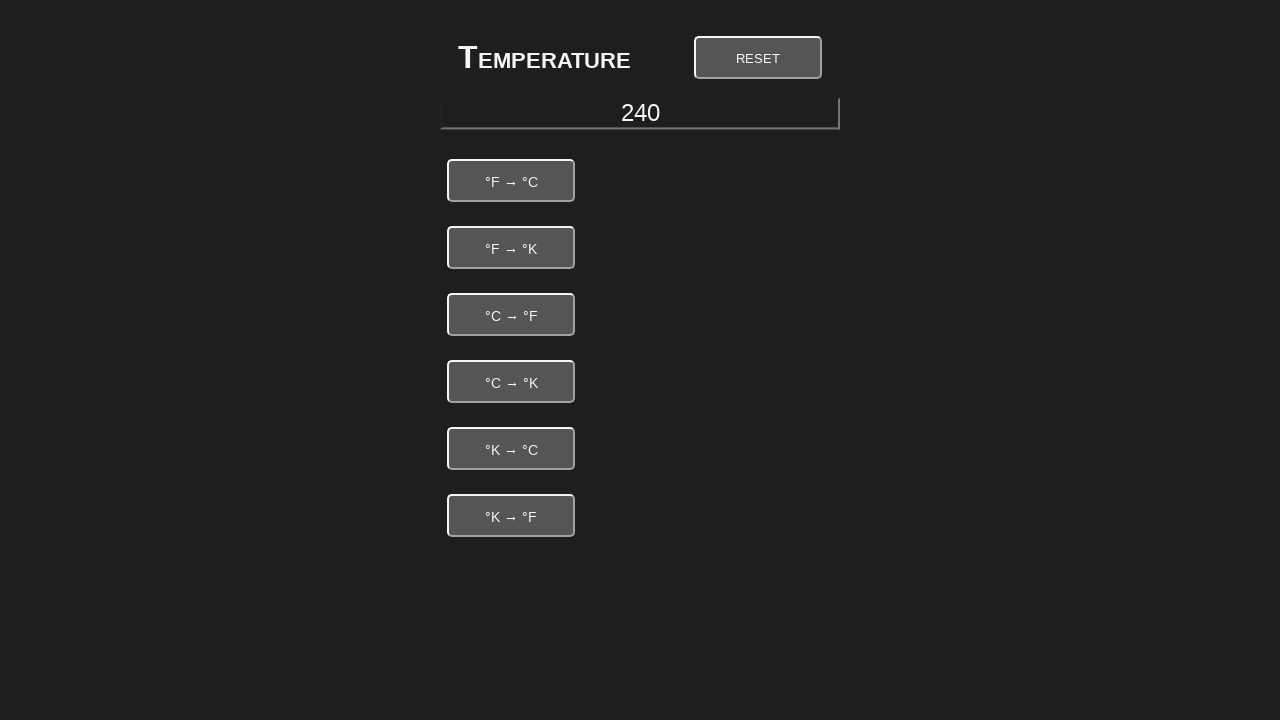

Clicked Celsius to Fahrenheit conversion button at (511, 314) on button[hx-get='/CF']
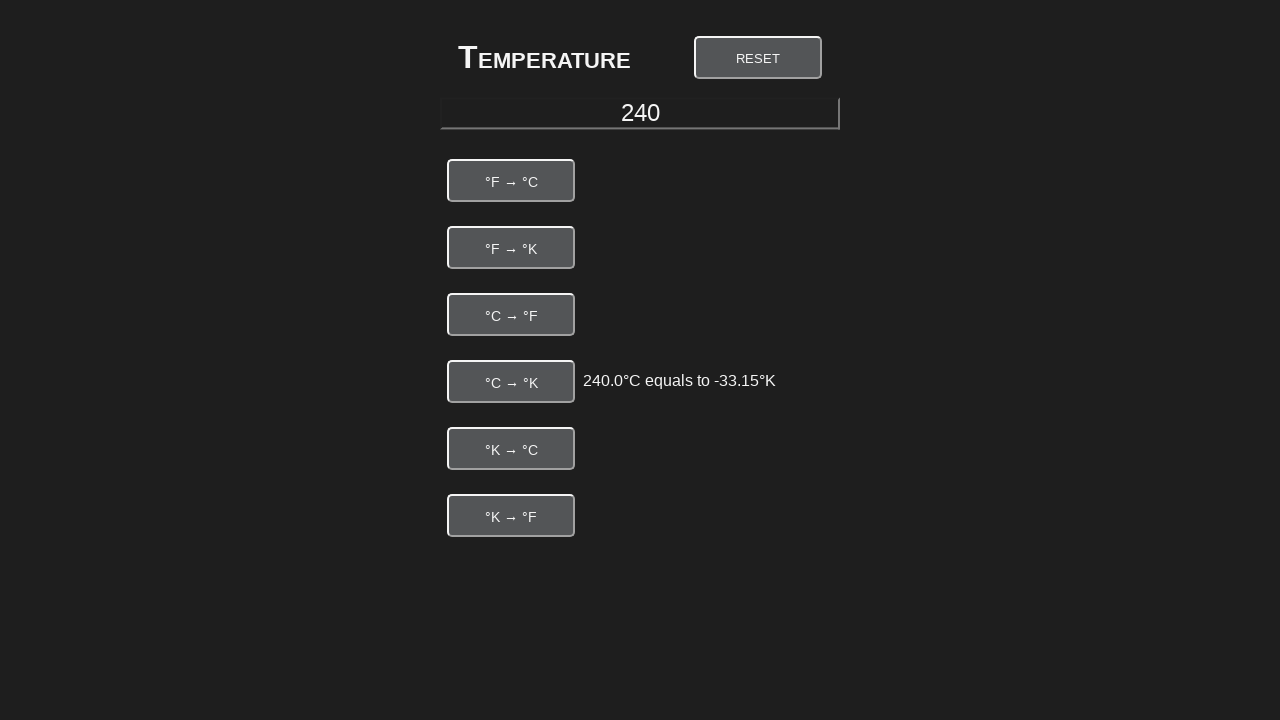

Clicked Kelvin to Celsius conversion button at (511, 448) on button[hx-get='/KC']
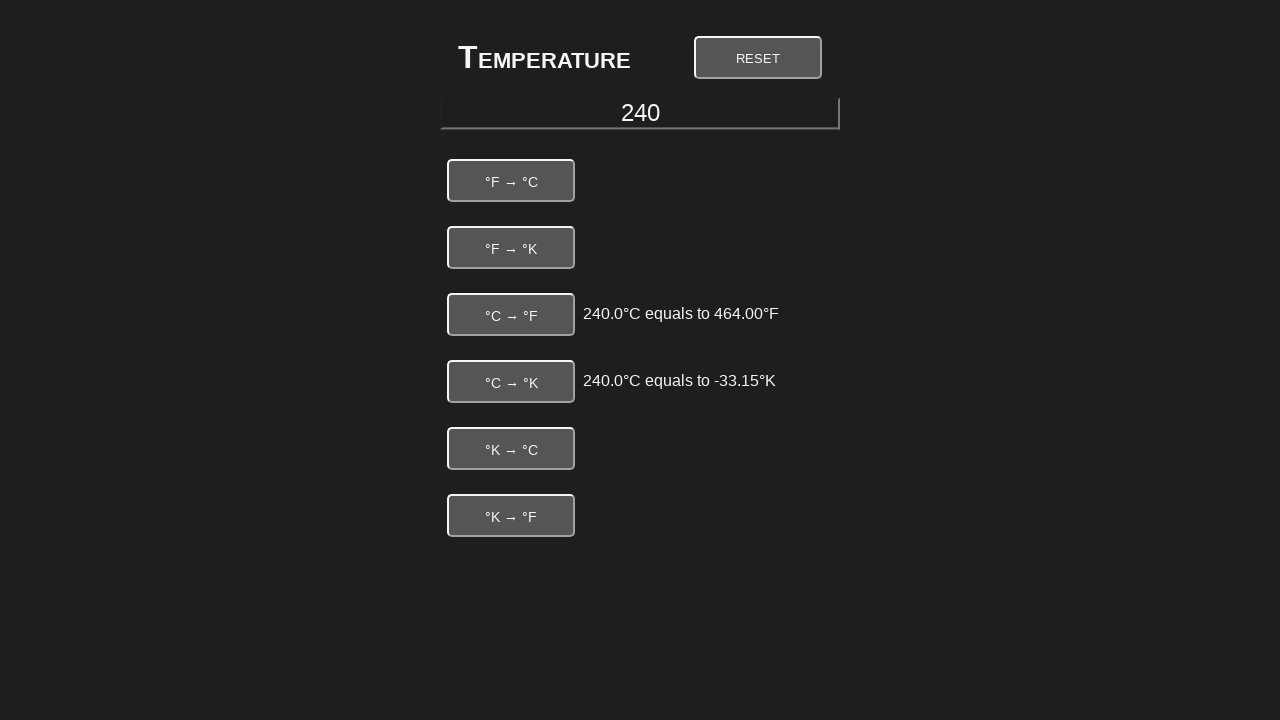

Clicked Kelvin to Fahrenheit conversion button at (511, 515) on button[hx-get='/KF']
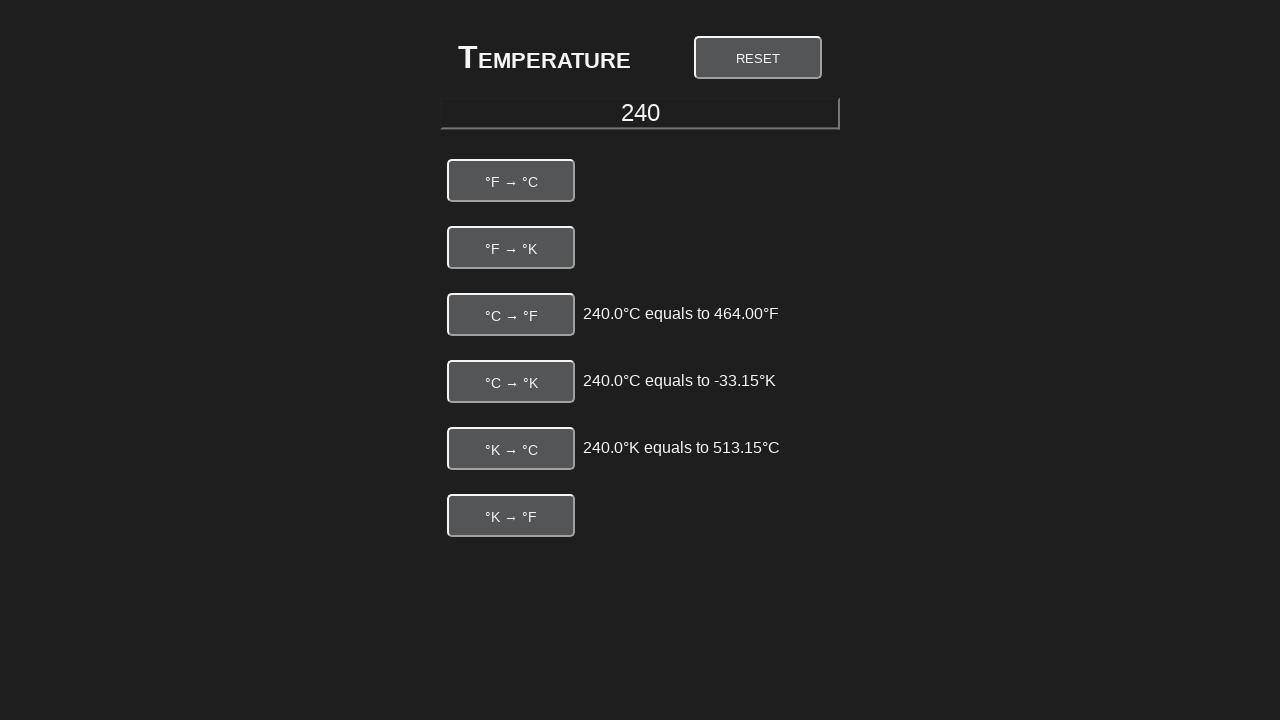

Clicked Fahrenheit to Celsius conversion button at (511, 180) on button[hx-get='/FC']
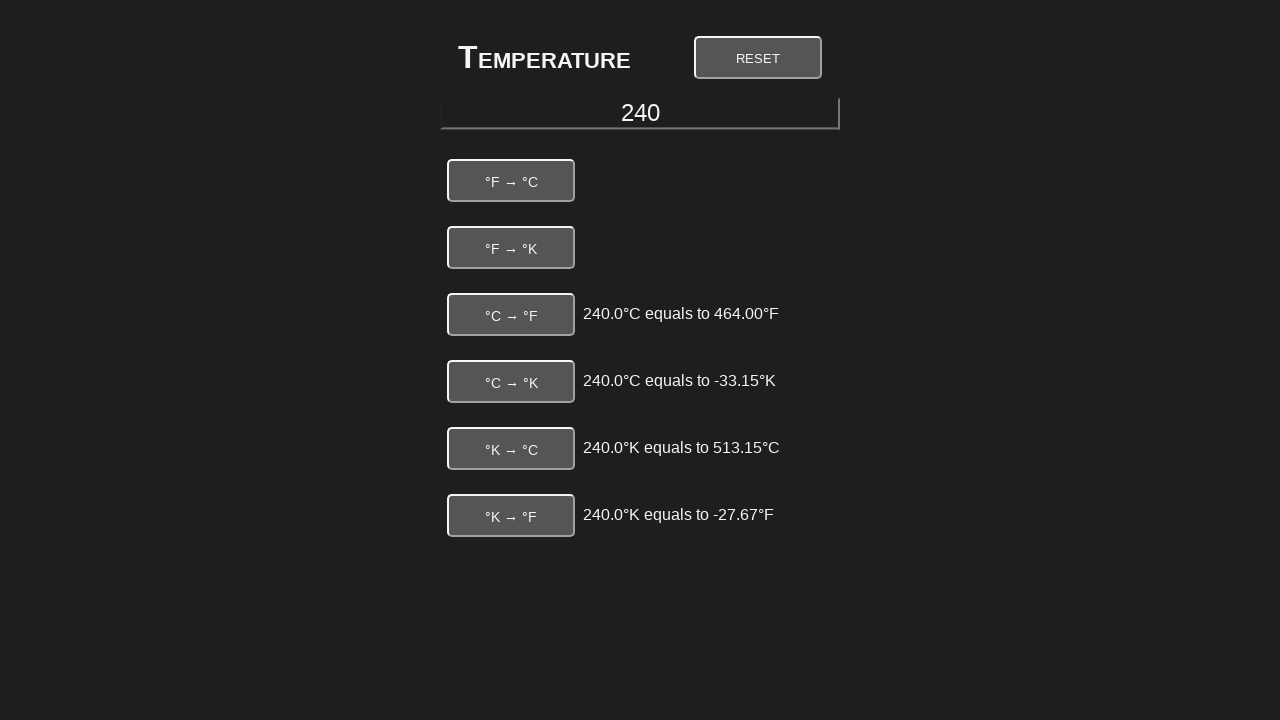

Clicked Fahrenheit to Kelvin conversion button at (511, 247) on button[hx-get='/FK']
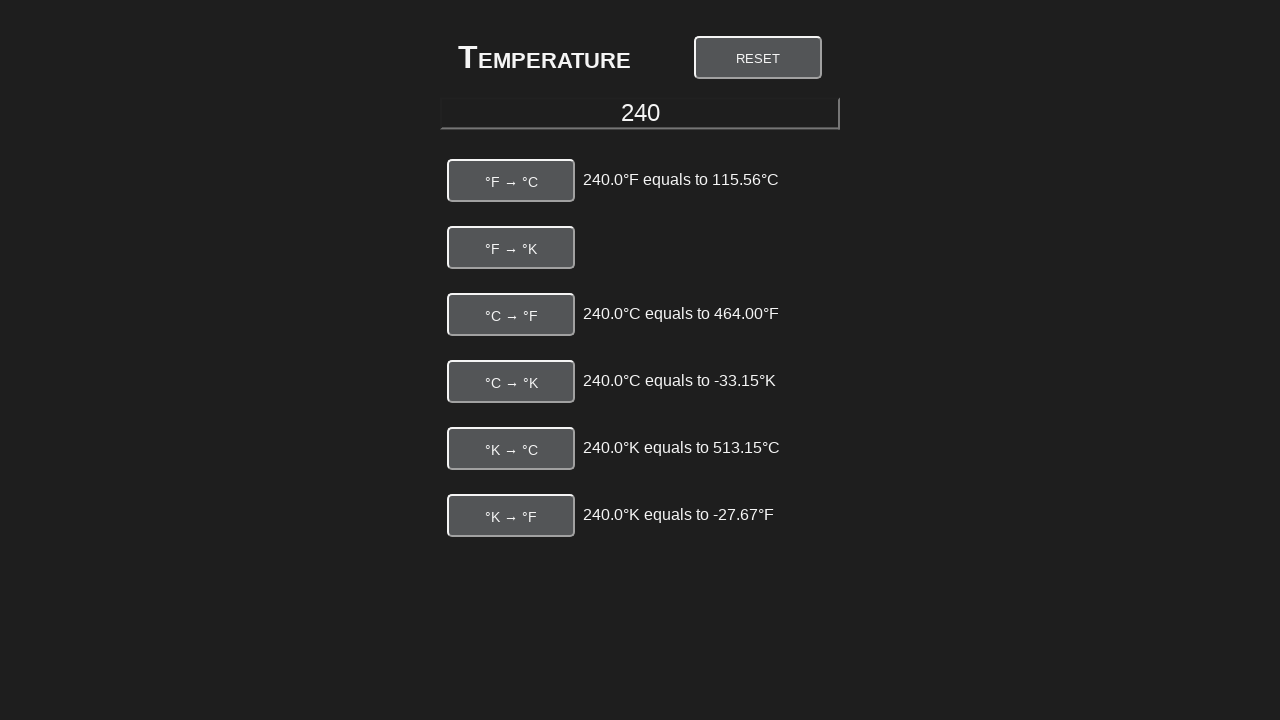

Clicked Reset button to clear the form at (758, 58) on button:has-text('Reset')
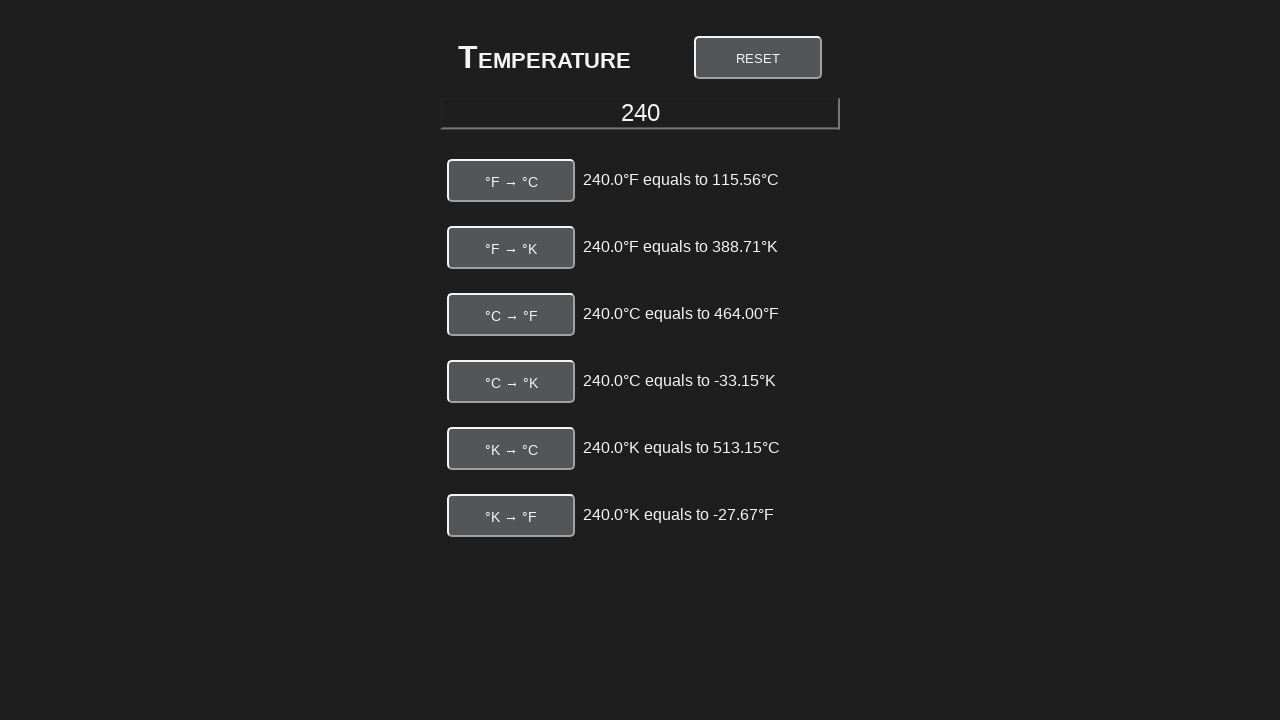

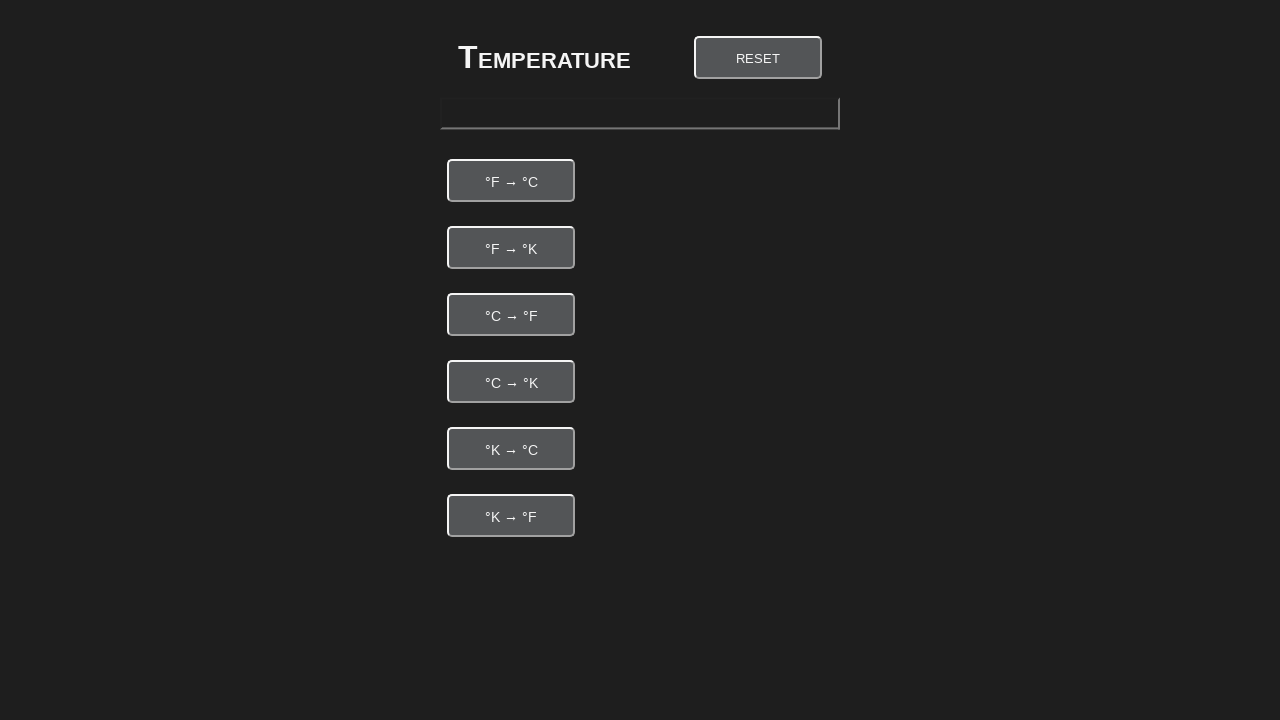